Tests the complete e-commerce flow on SauceDemo including login, adding item to cart, checkout process, and logout

Starting URL: https://www.saucedemo.com

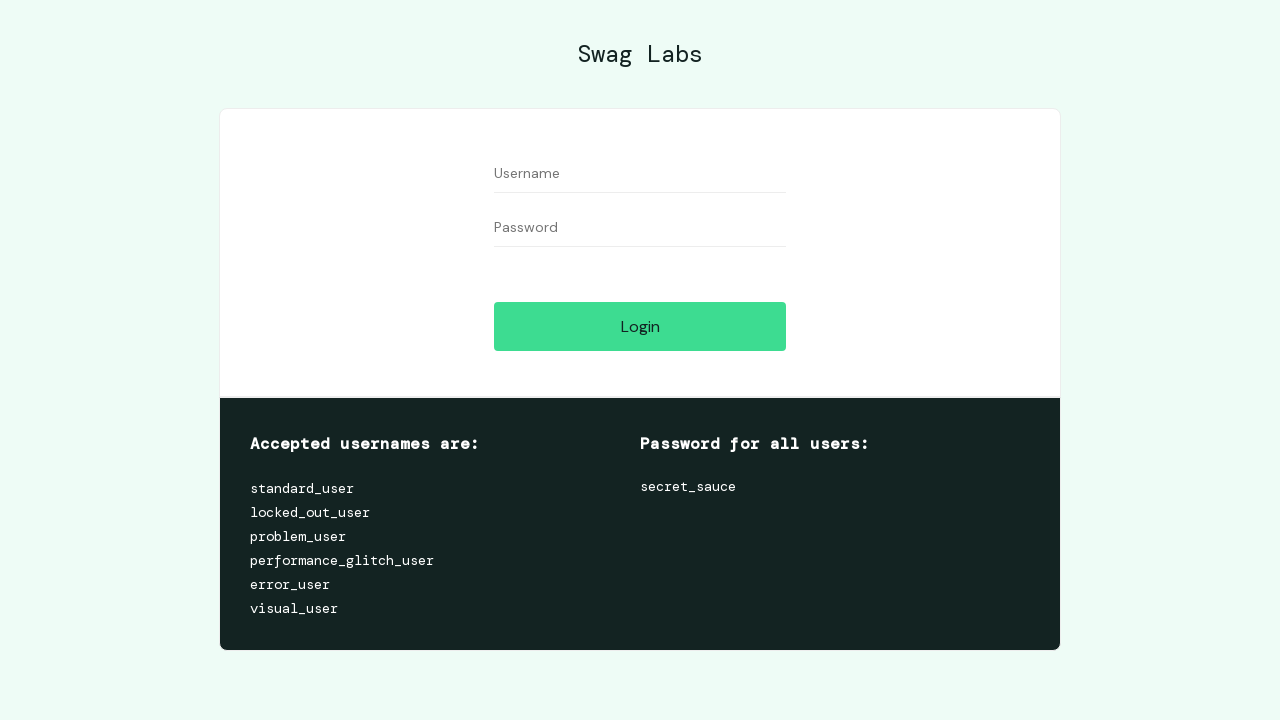

Filled username field with 'standard_user' on #user-name
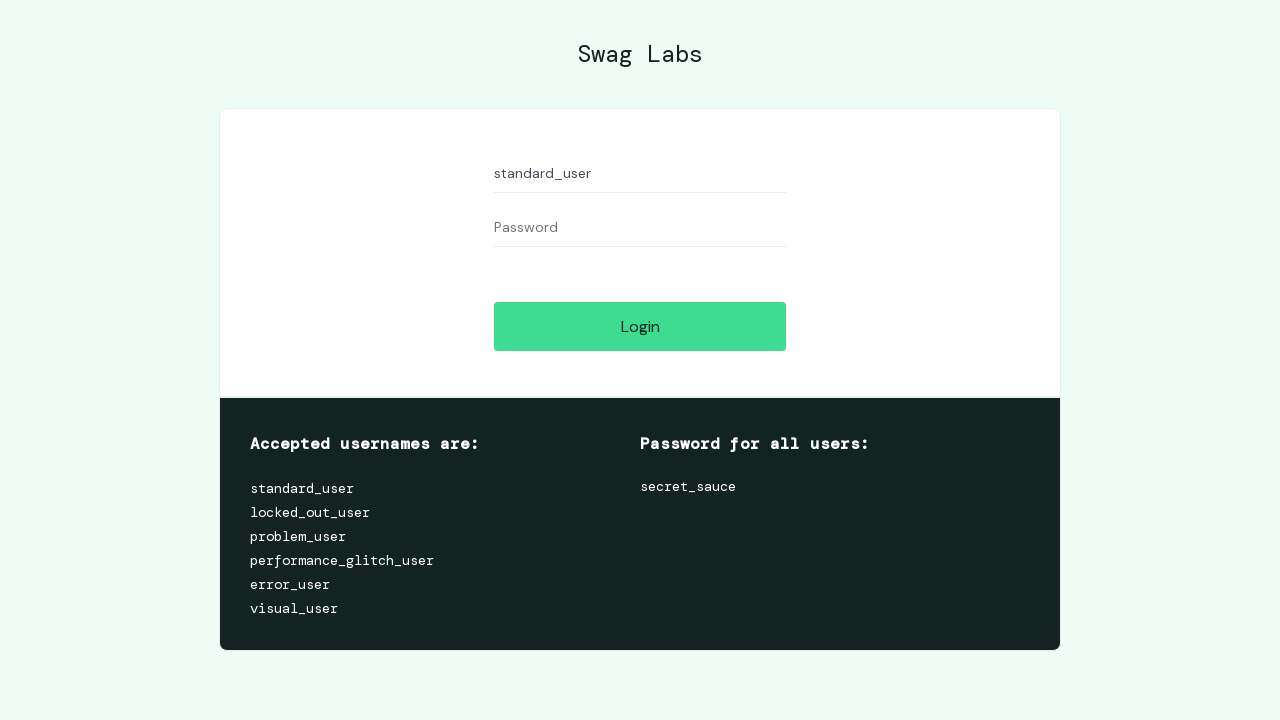

Filled password field with 'secret_sauce' on #password
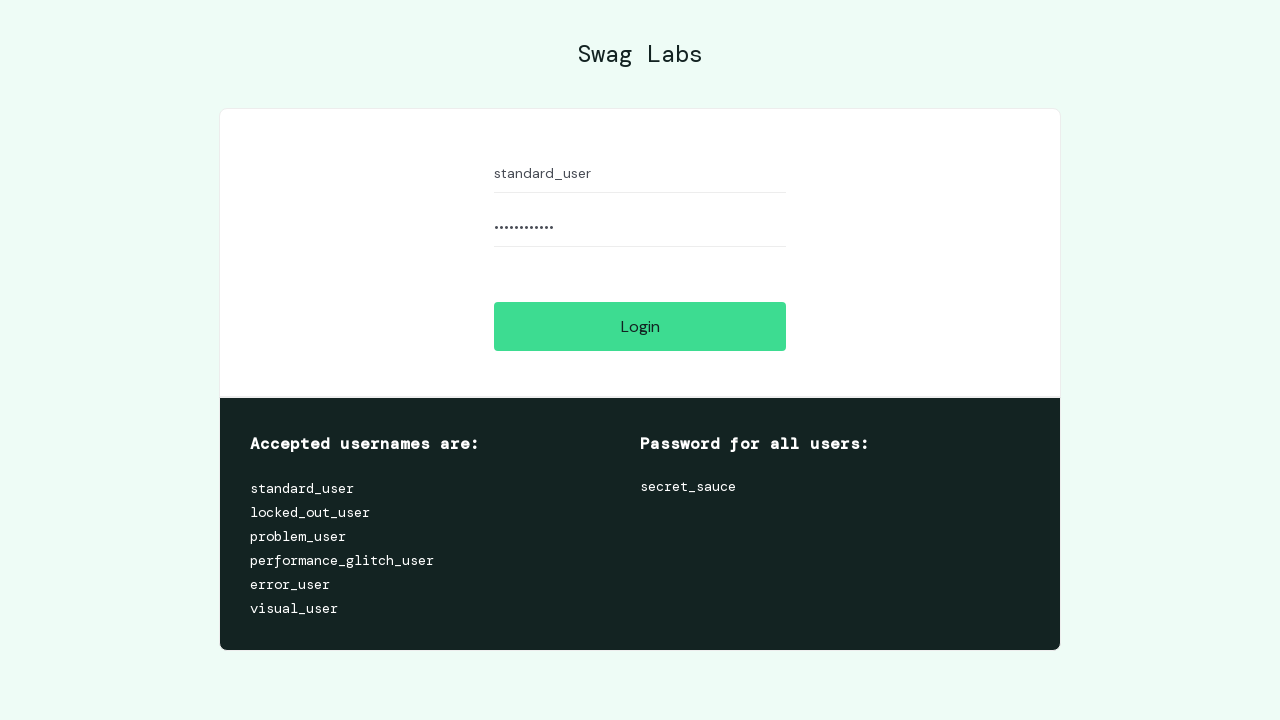

Clicked login button at (640, 326) on #login-button
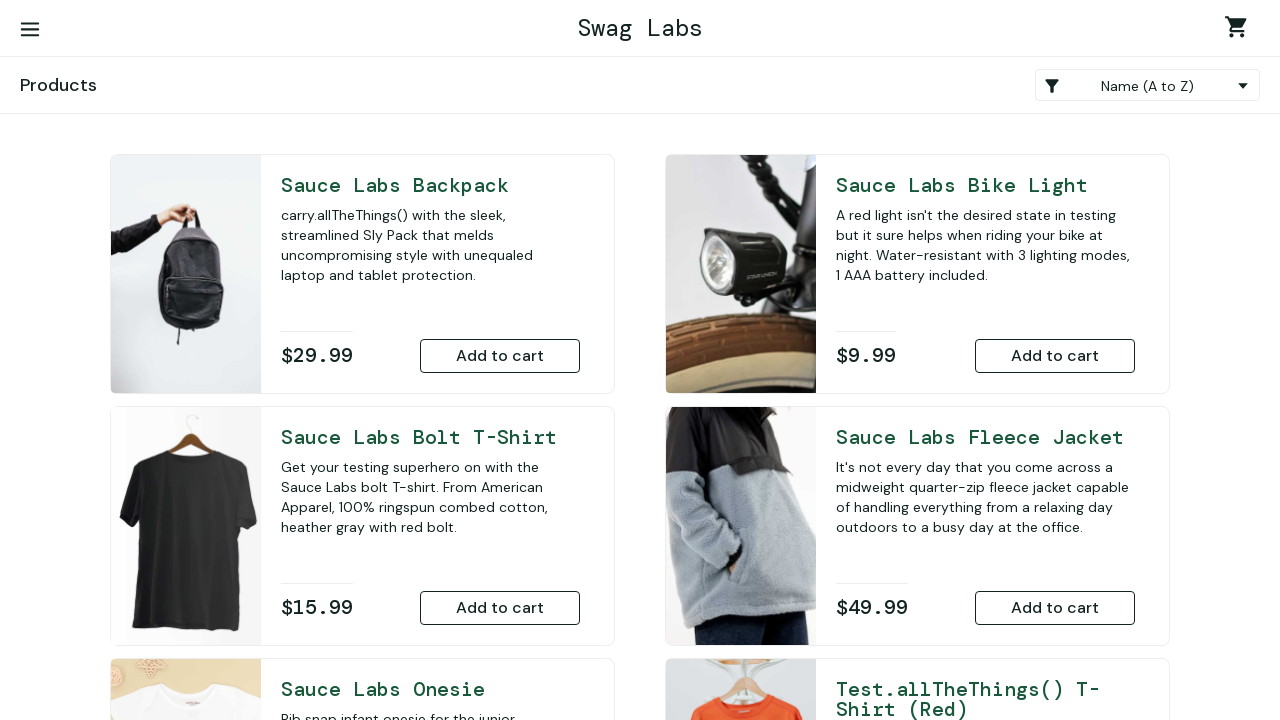

Products page loaded successfully
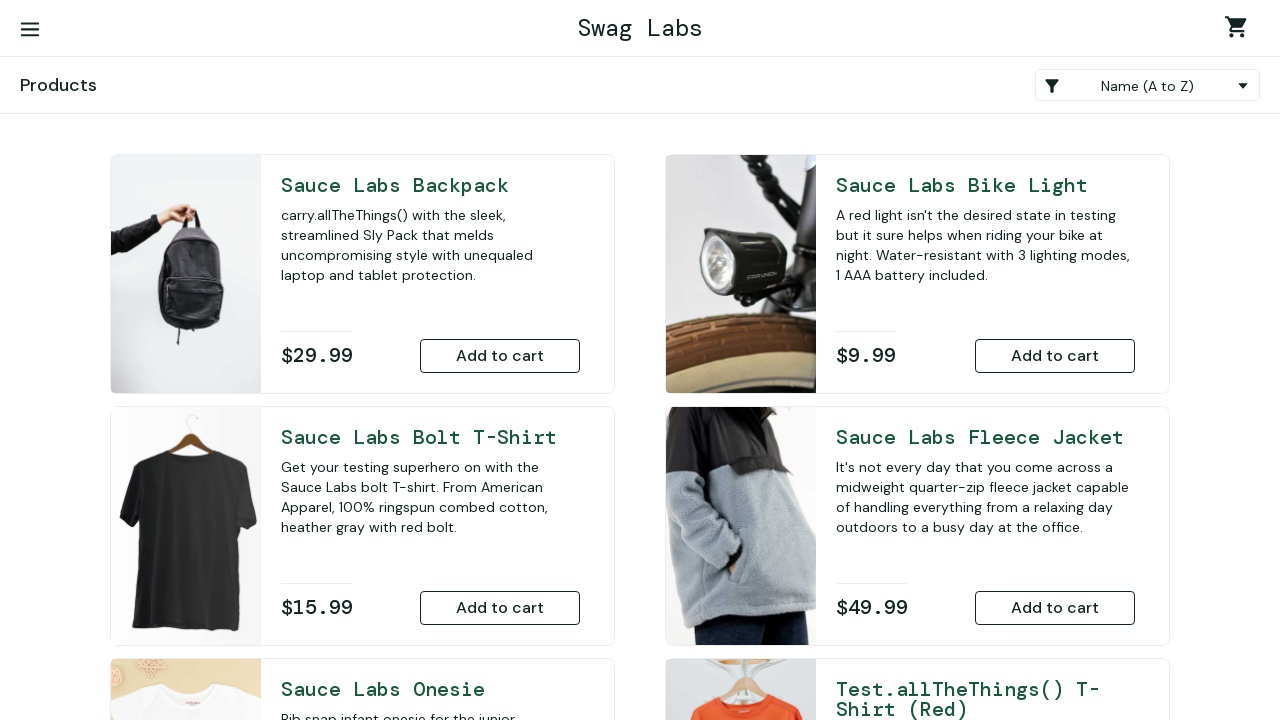

Added Sauce Labs Bike Light to cart at (1055, 356) on #add-to-cart-sauce-labs-bike-light
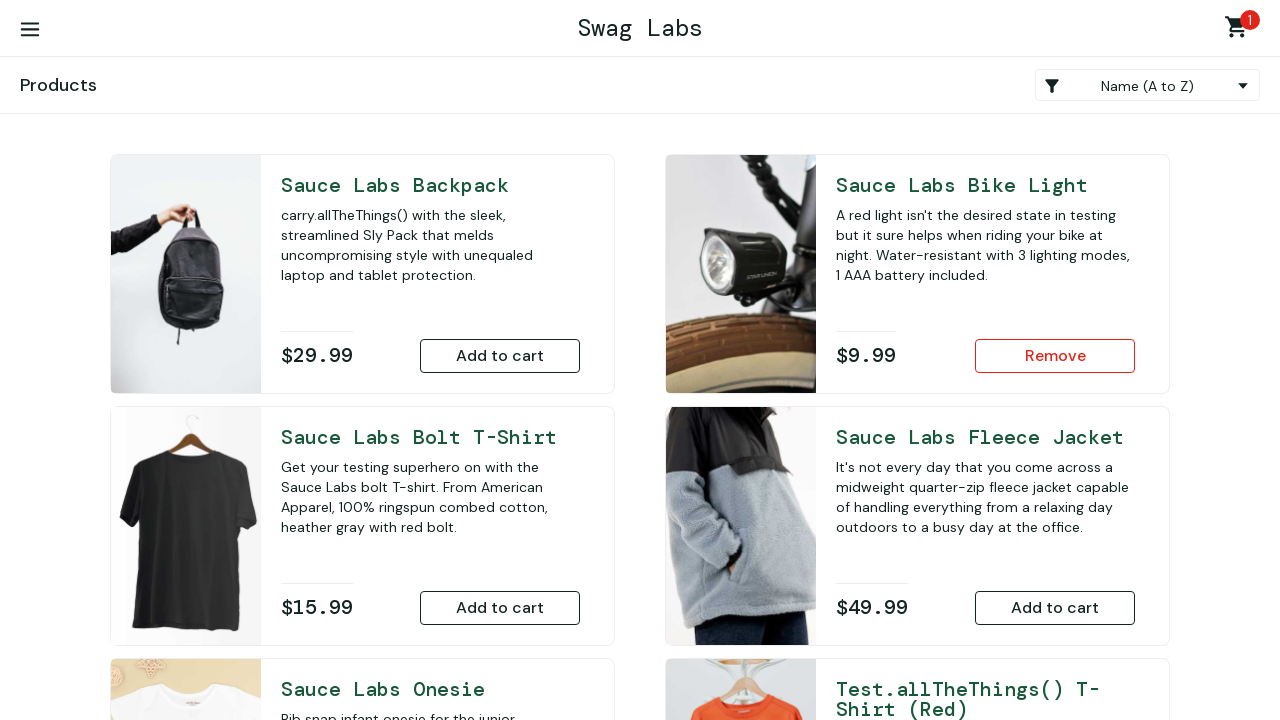

Clicked shopping cart icon at (1240, 30) on #shopping_cart_container
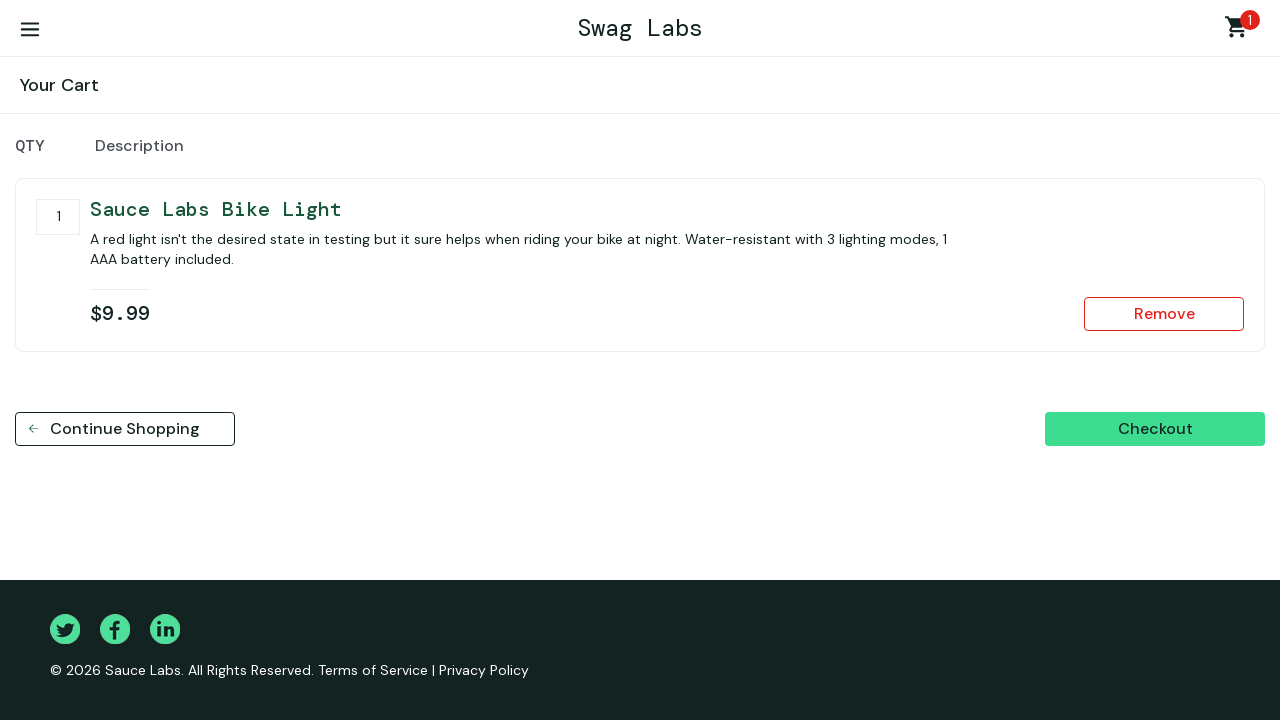

Clicked checkout button at (1155, 429) on #checkout
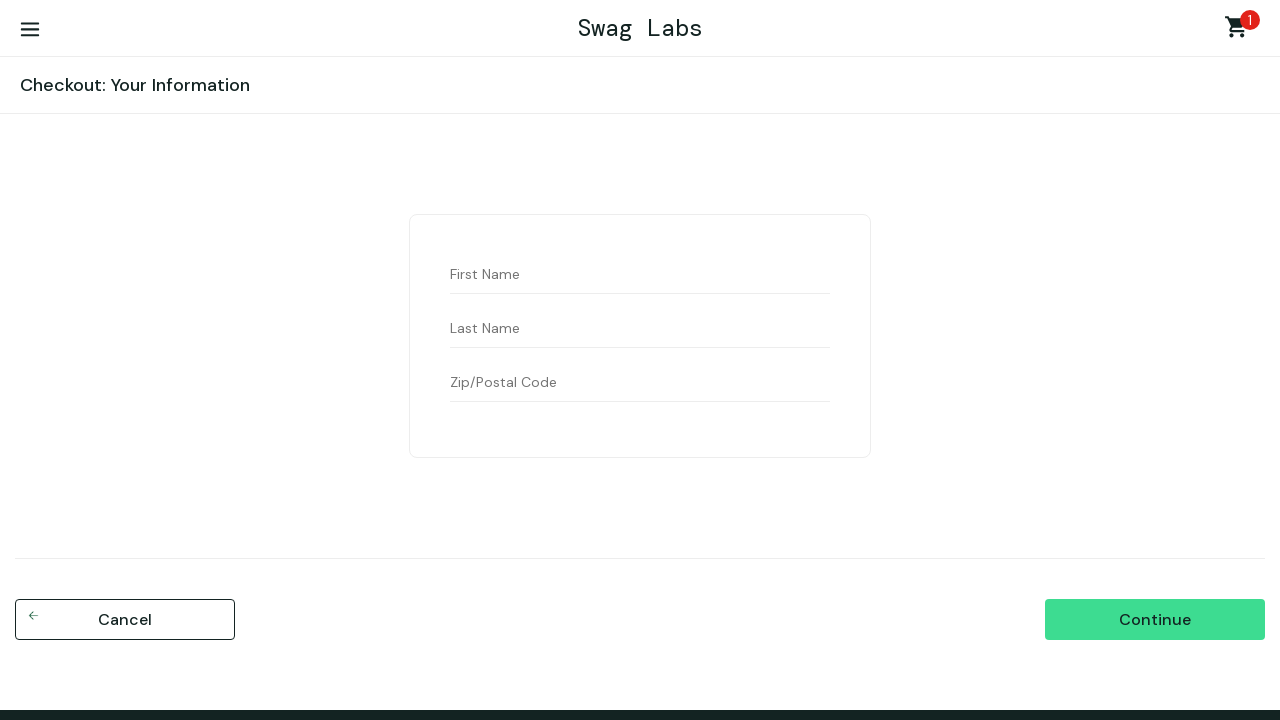

Filled first name field with 'Zarko' on #first-name
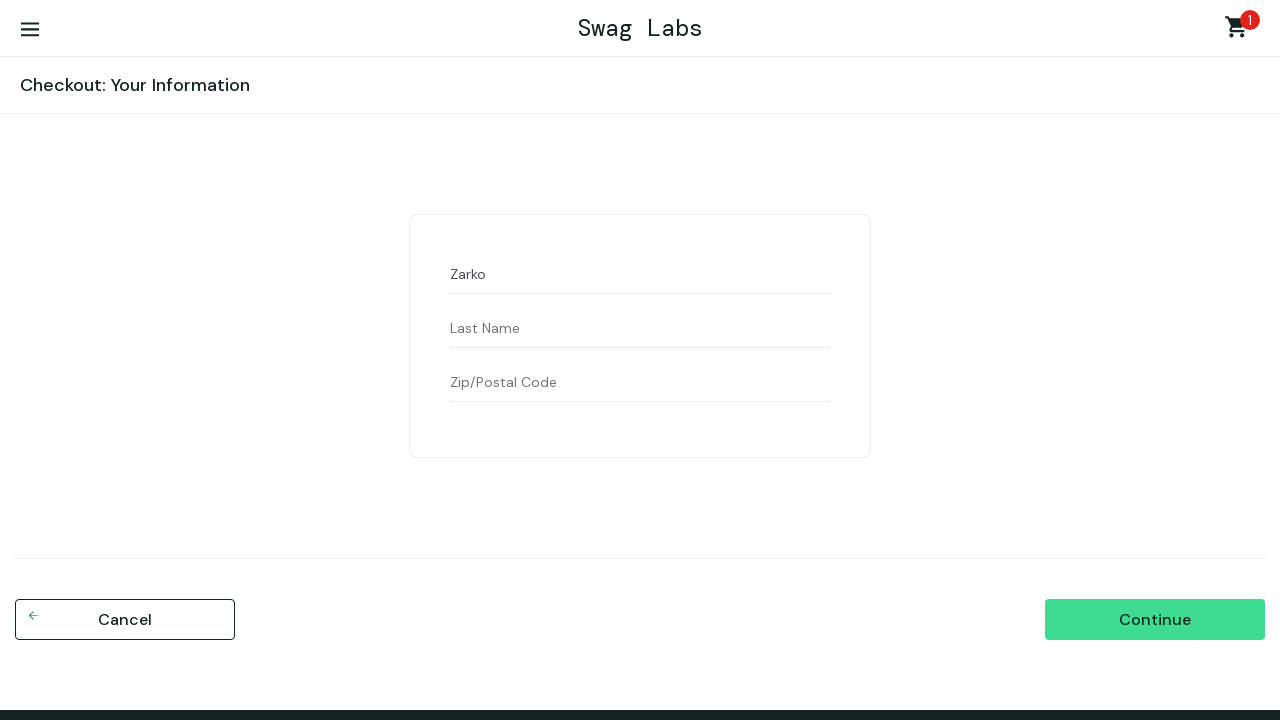

Filled last name field with 'Novicic' on #last-name
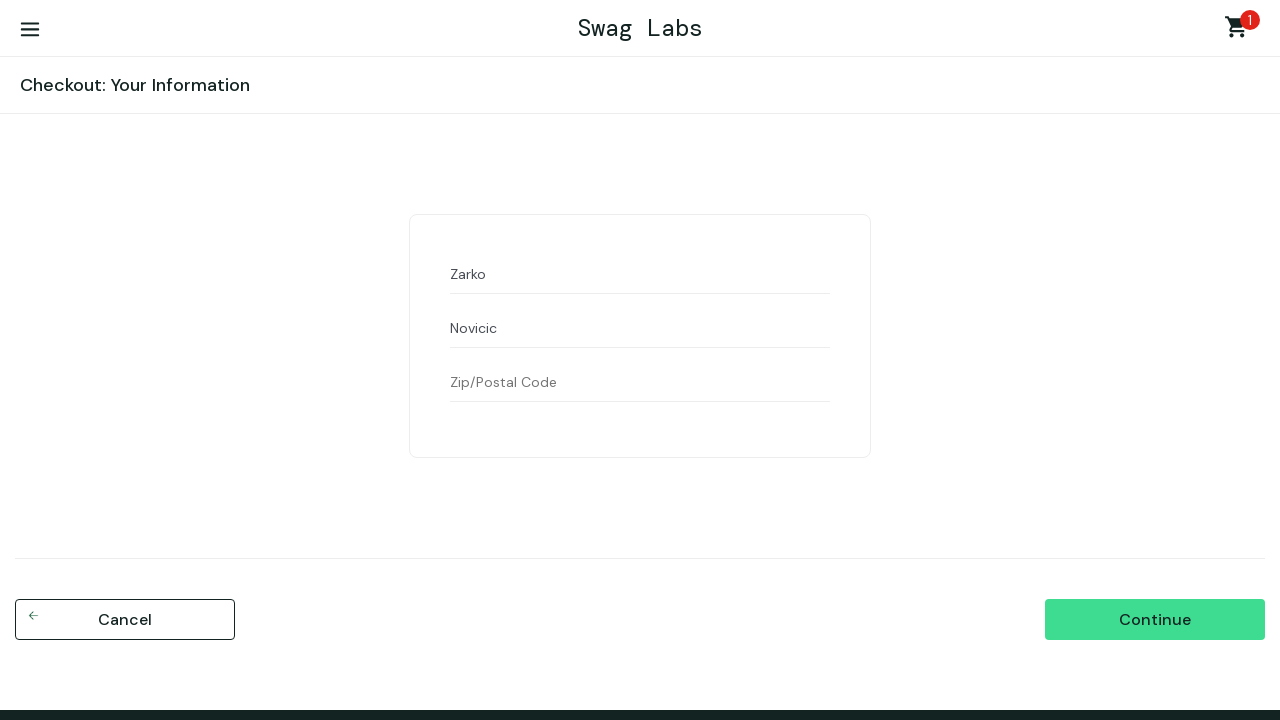

Filled postal code field with '11070' on #postal-code
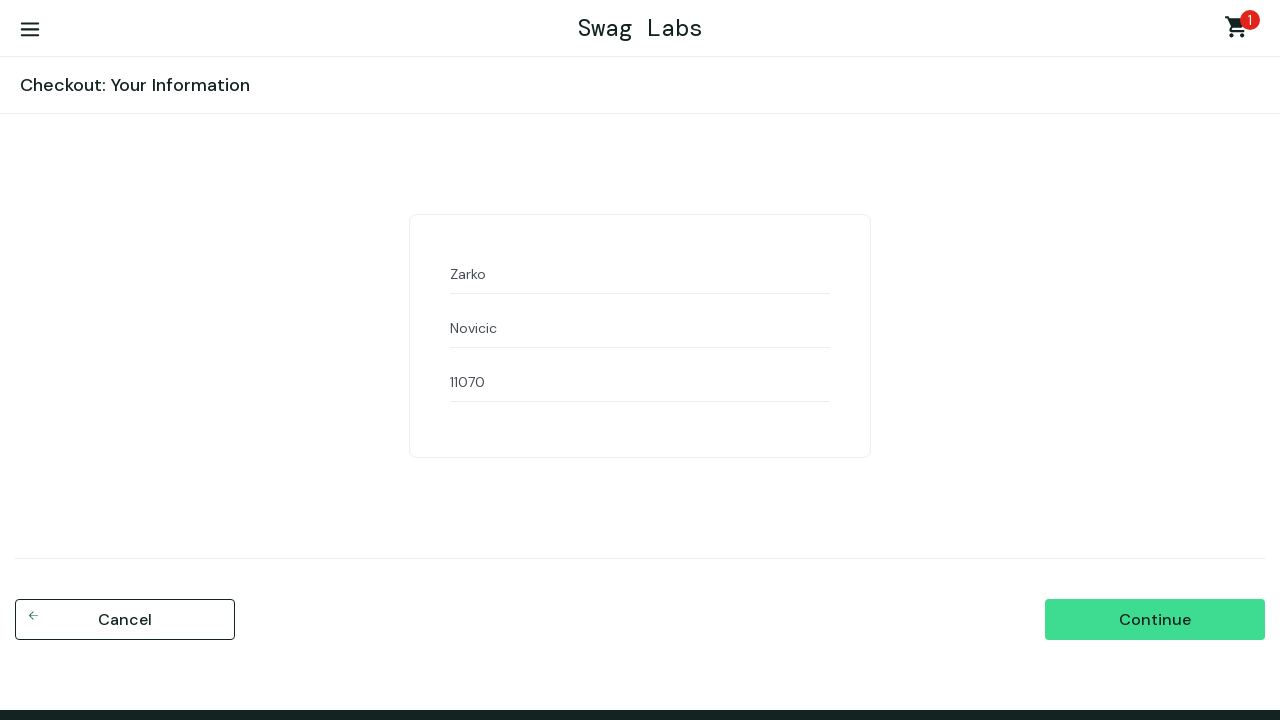

Clicked continue button at (1155, 620) on #continue
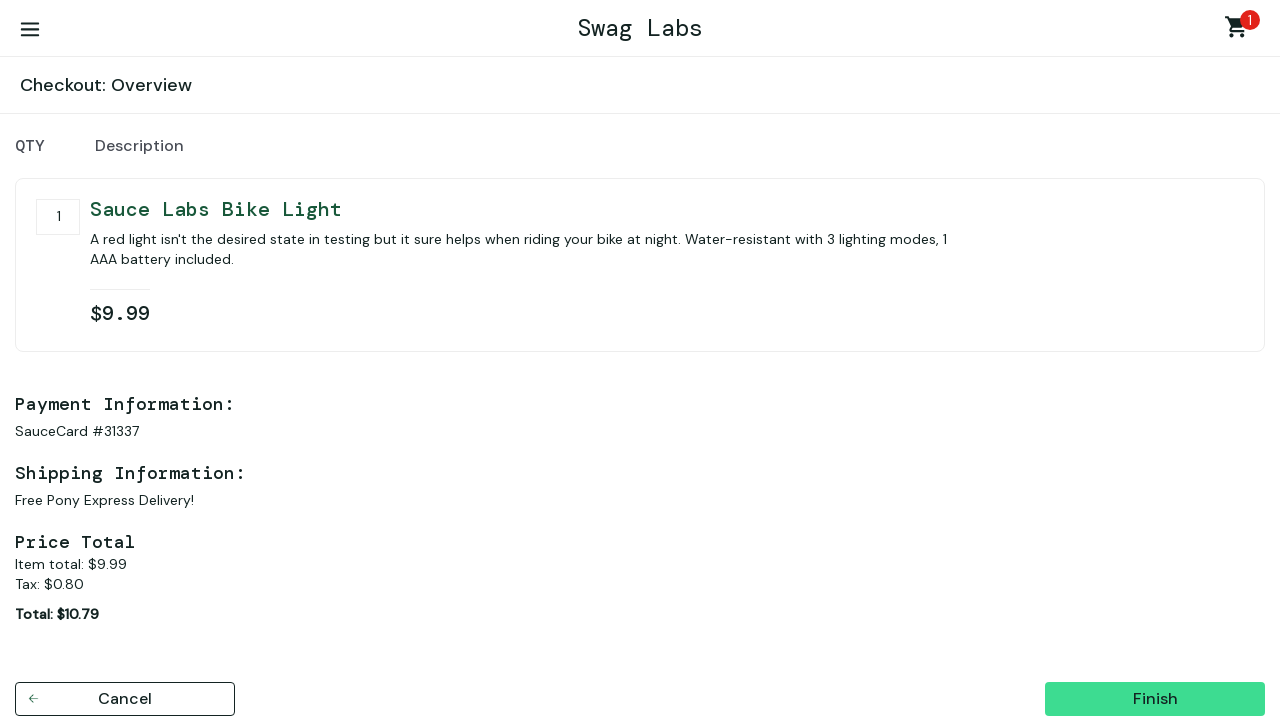

Checkout overview page loaded
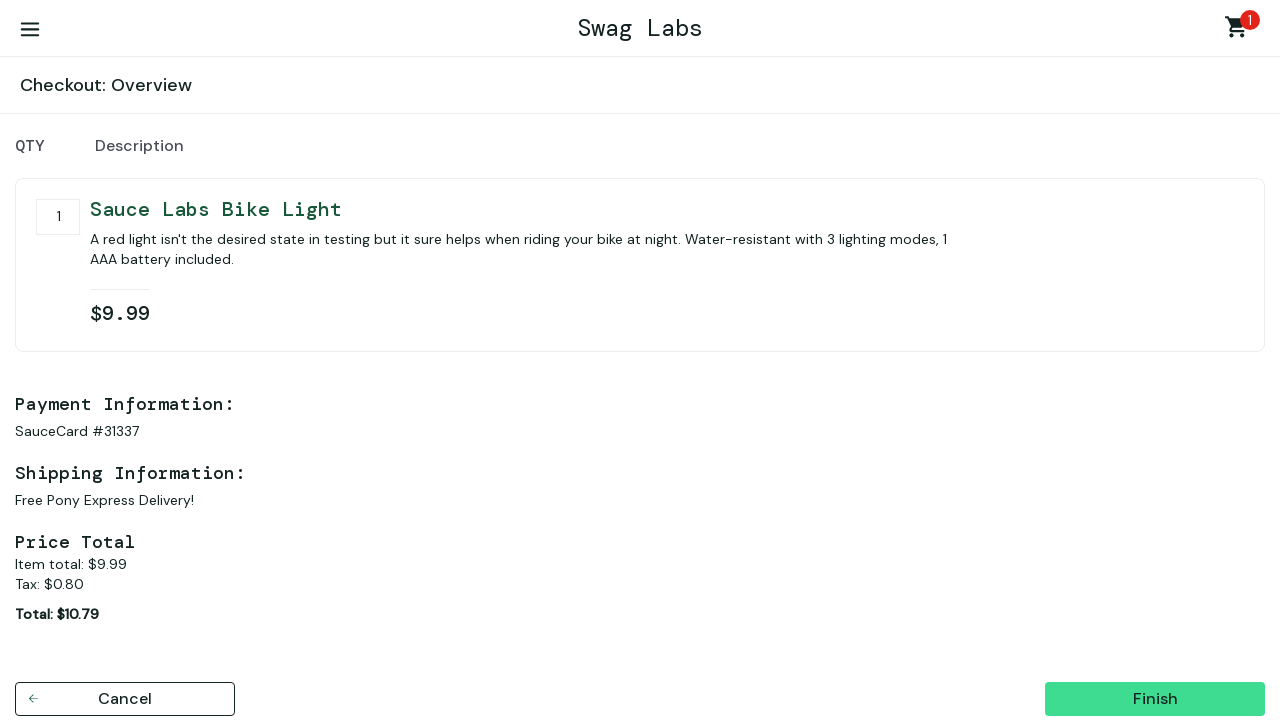

Clicked finish button to complete purchase at (1155, 699) on #finish
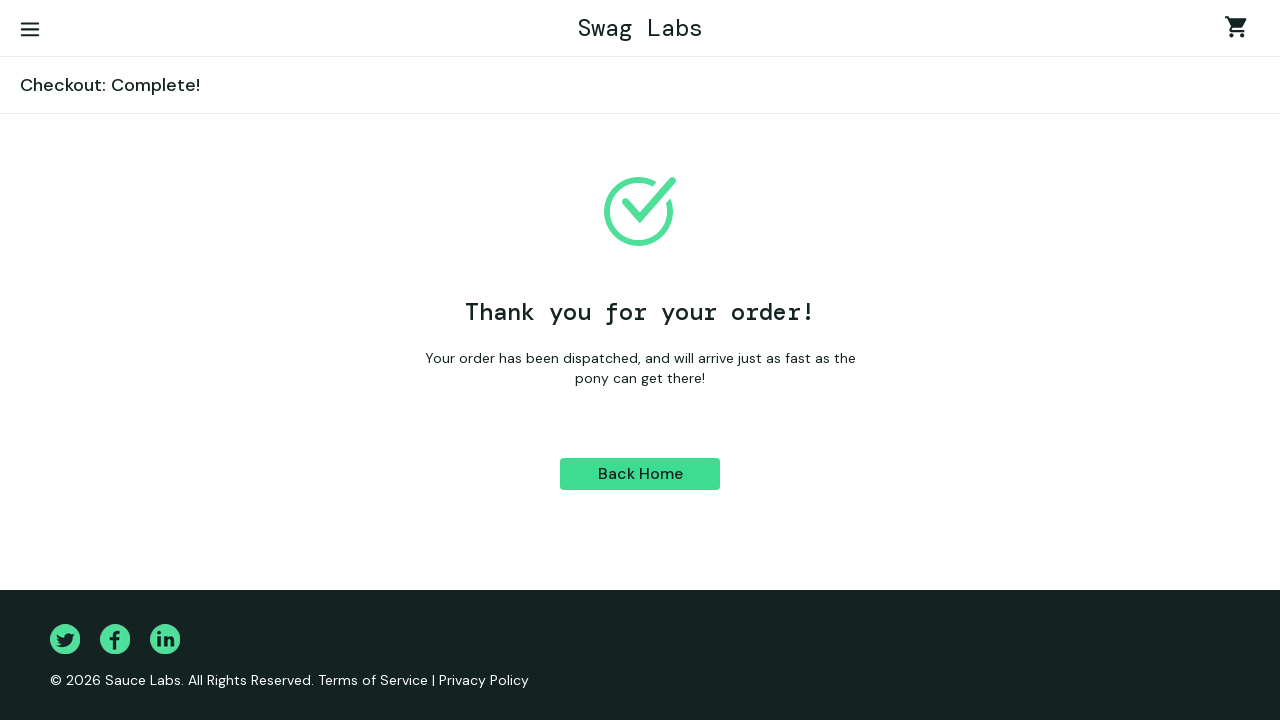

Order confirmation page displayed
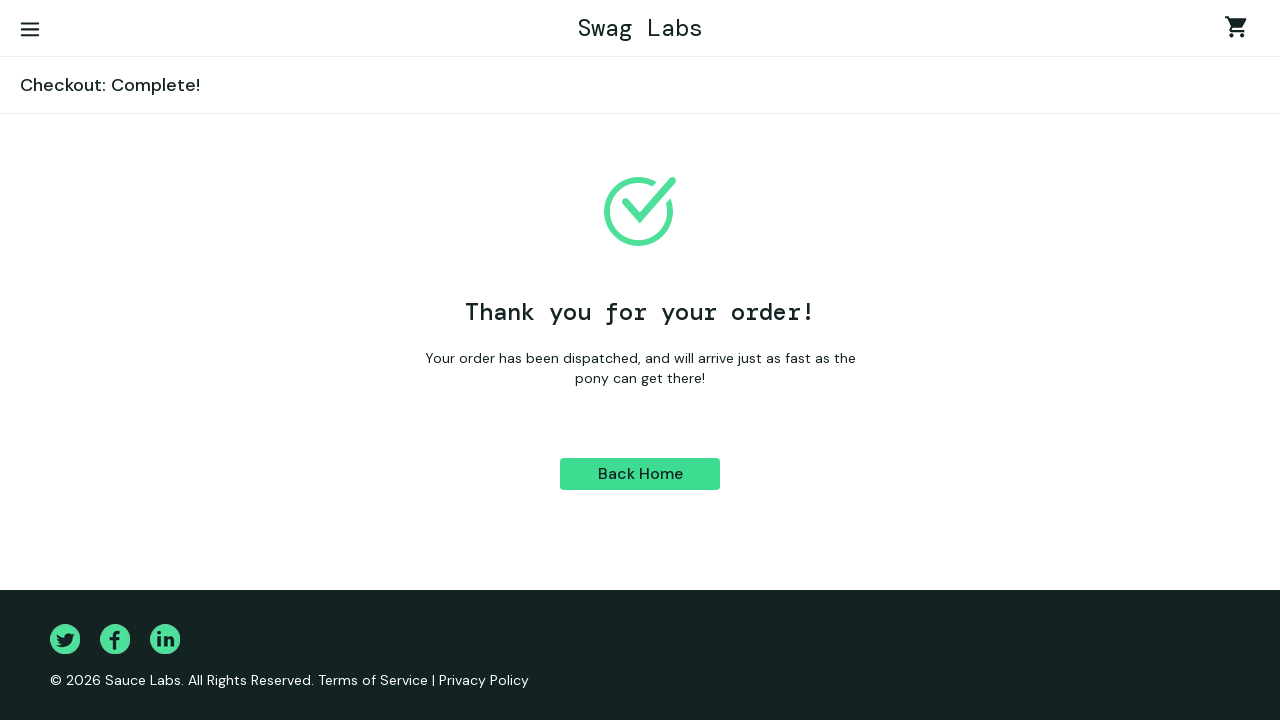

Clicked back to products button at (640, 474) on #back-to-products
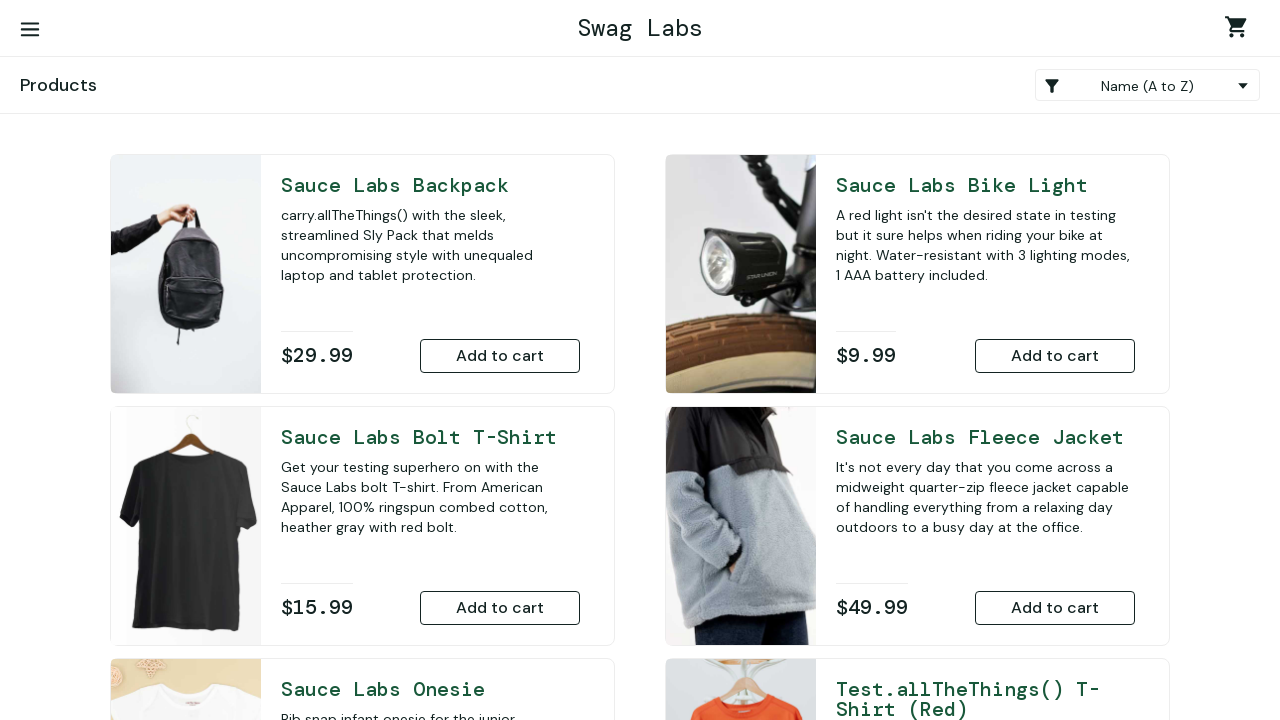

Clicked burger menu button at (30, 30) on #react-burger-menu-btn
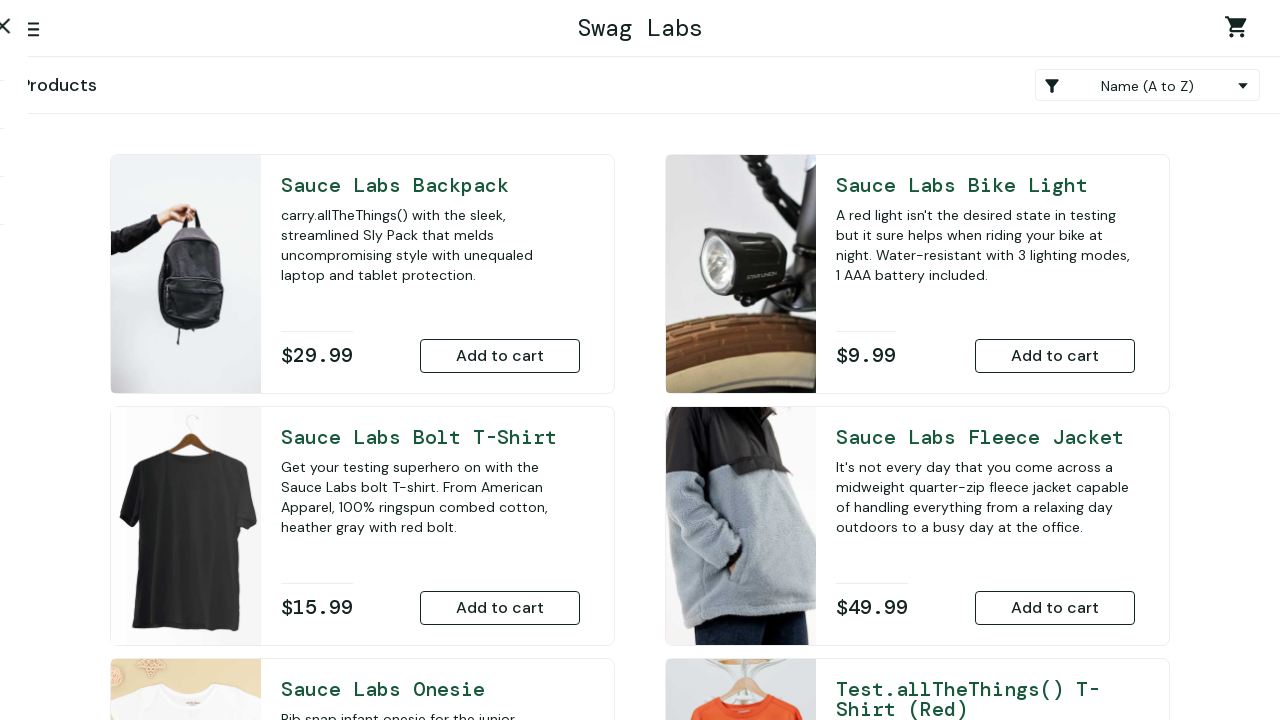

Logout sidebar link appeared
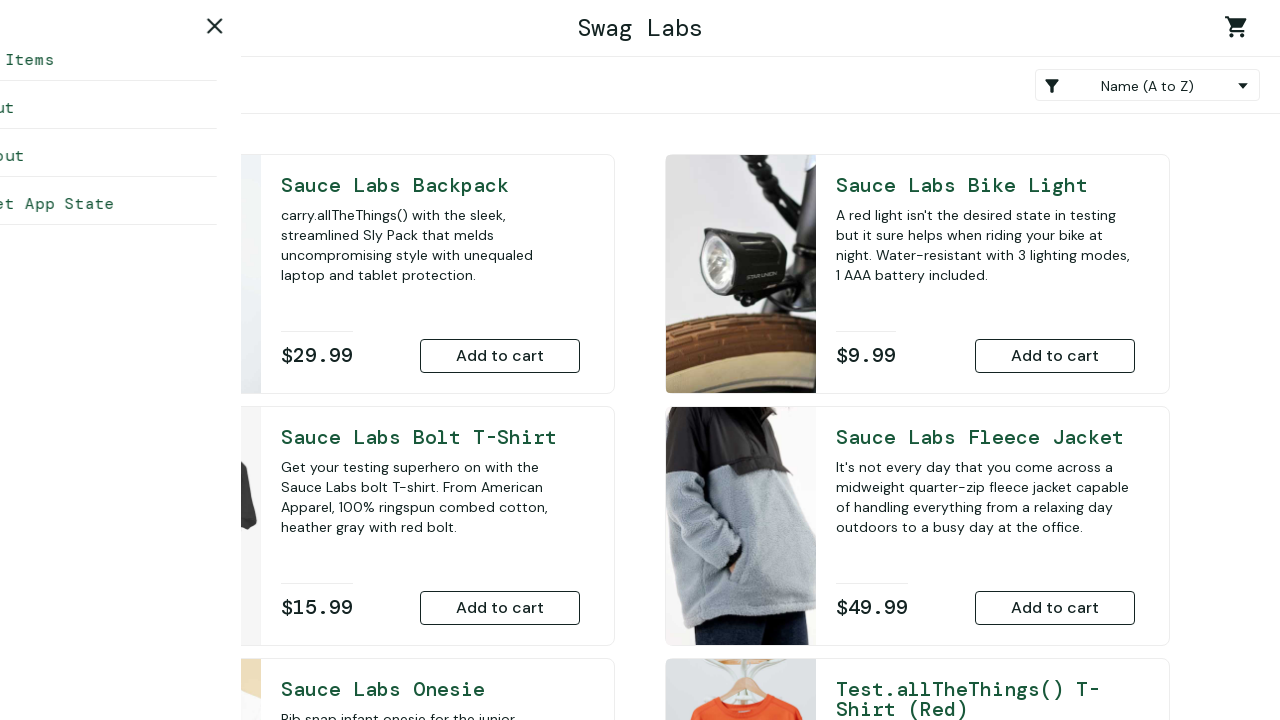

Clicked logout link at (150, 156) on #logout_sidebar_link
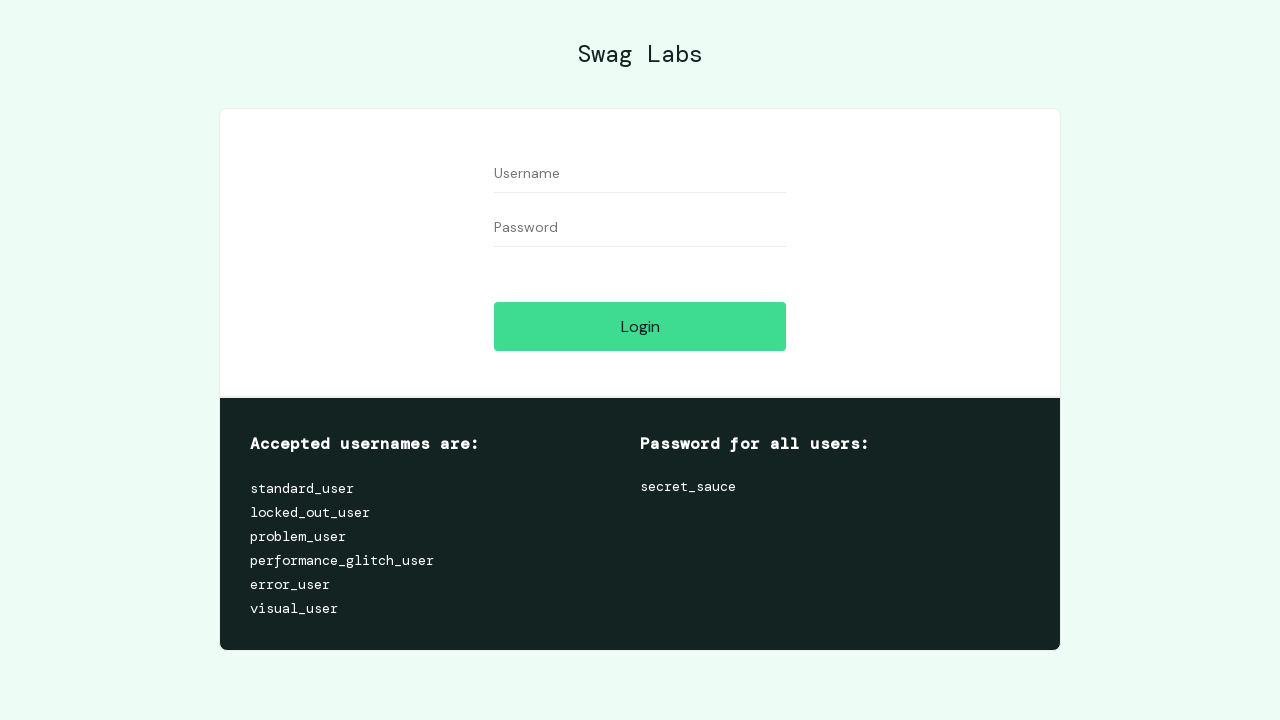

Logged out successfully and returned to login page
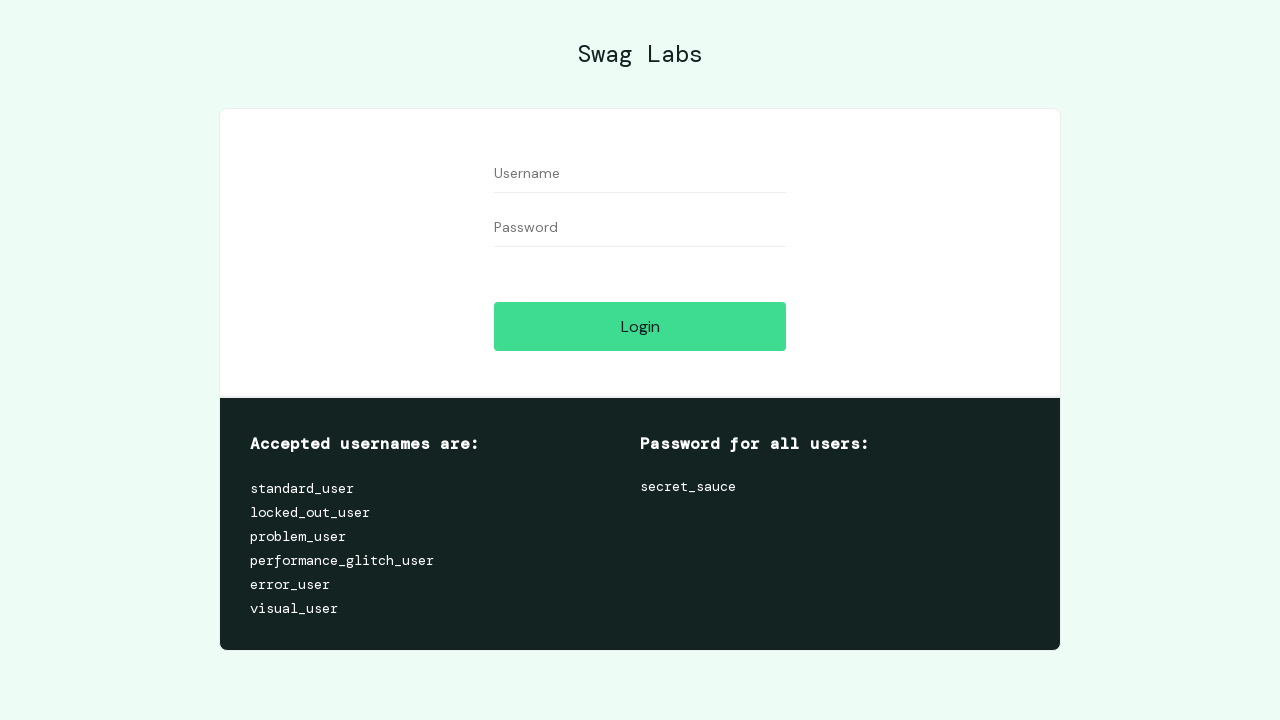

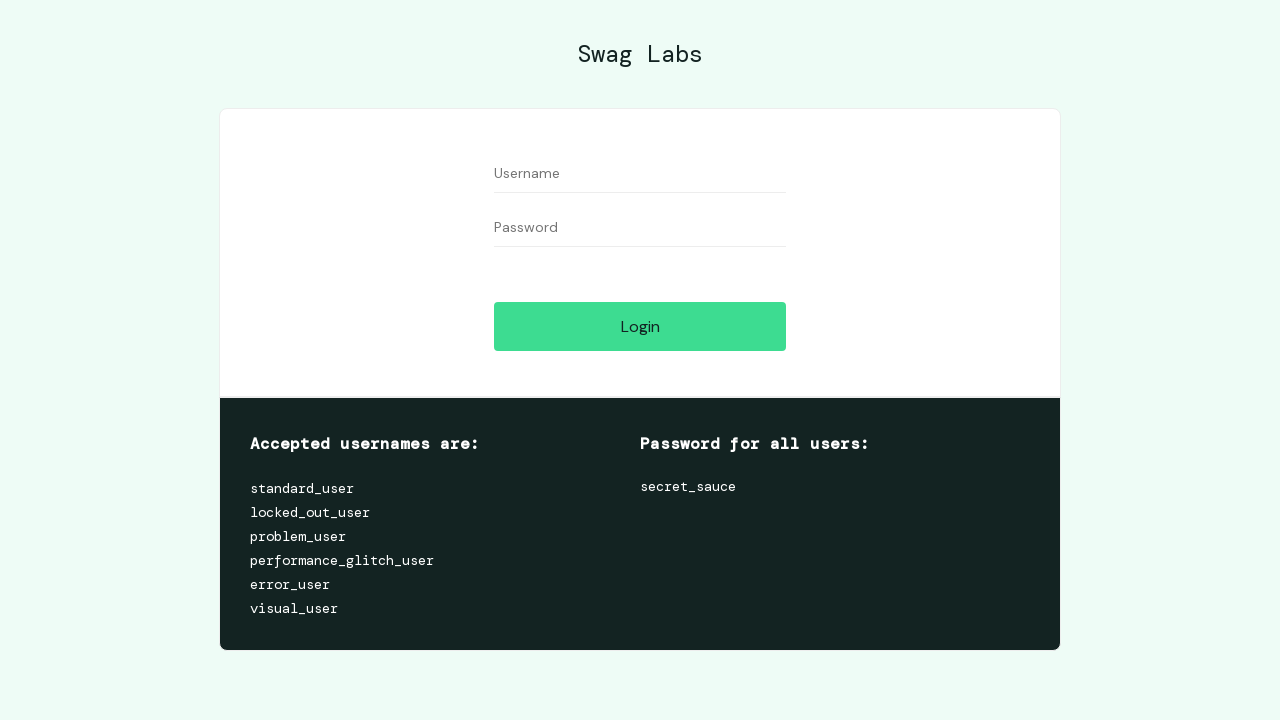